Tests jQuery UI droppable functionality by dragging an element and dropping it onto a target area within an iframe

Starting URL: https://jqueryui.com/droppable/

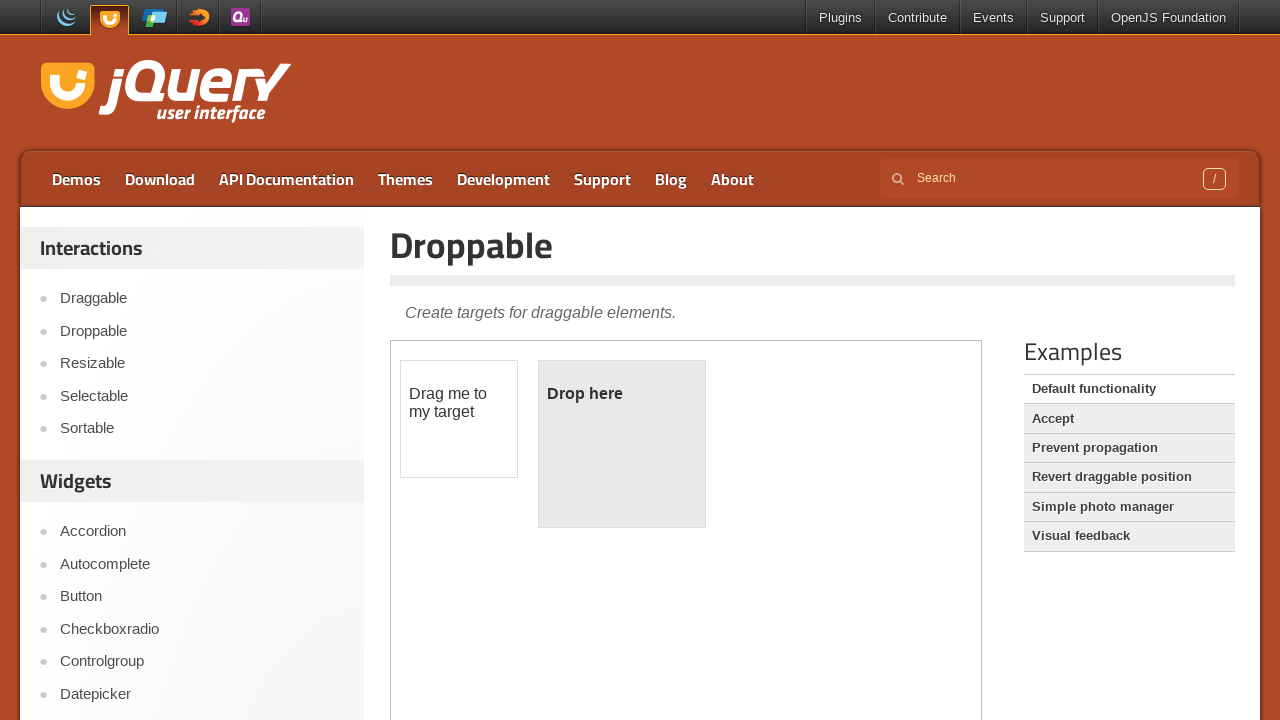

Located iframe containing droppable demo
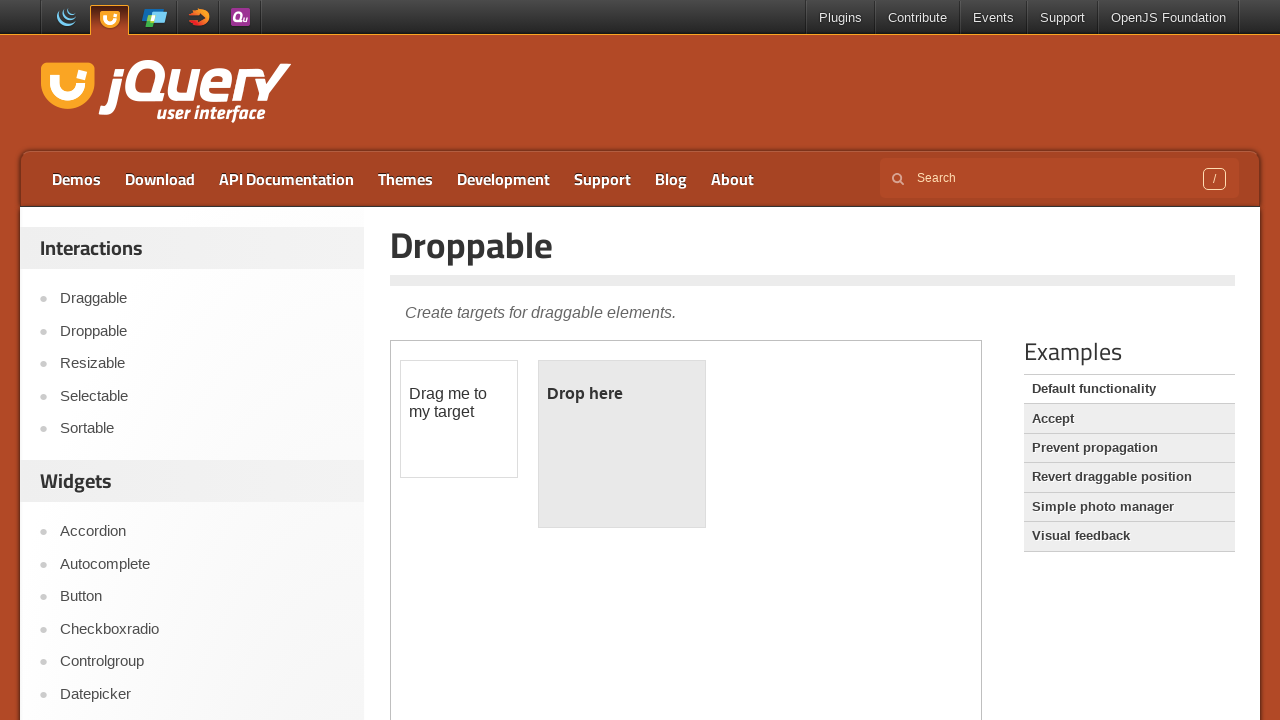

Located draggable element within iframe
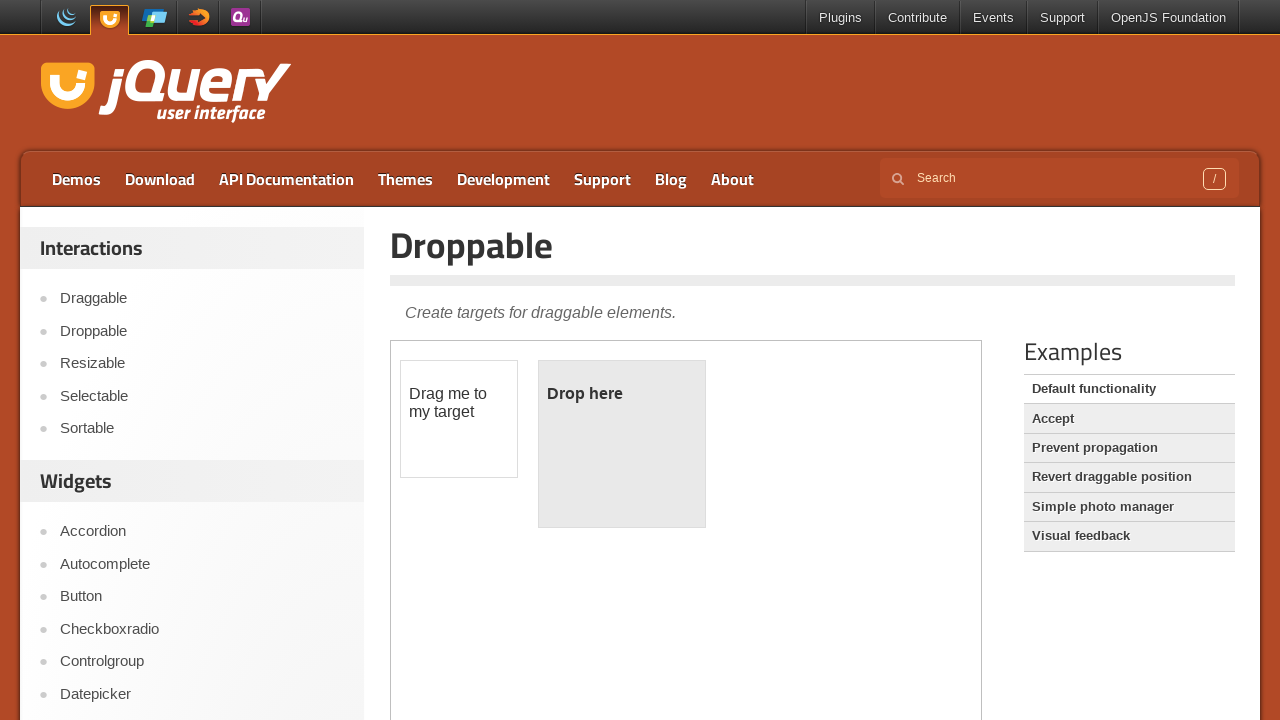

Located droppable target area within iframe
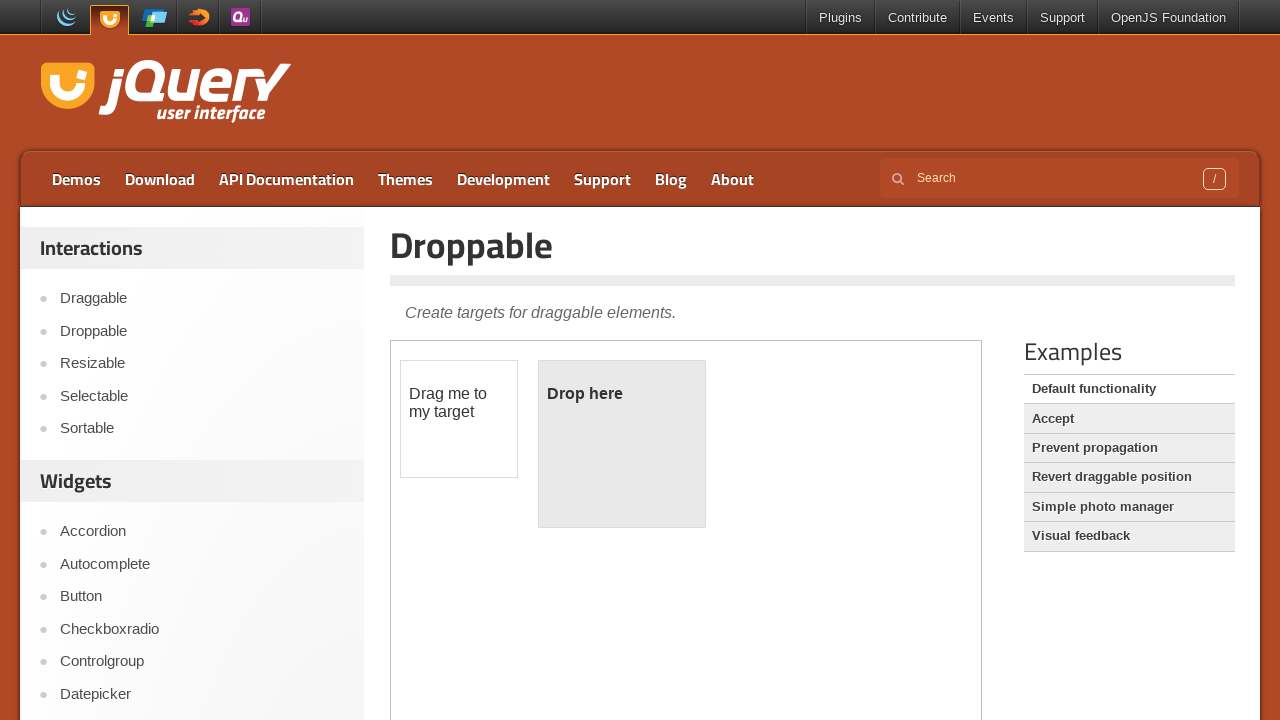

Dragged element onto droppable target at (622, 444)
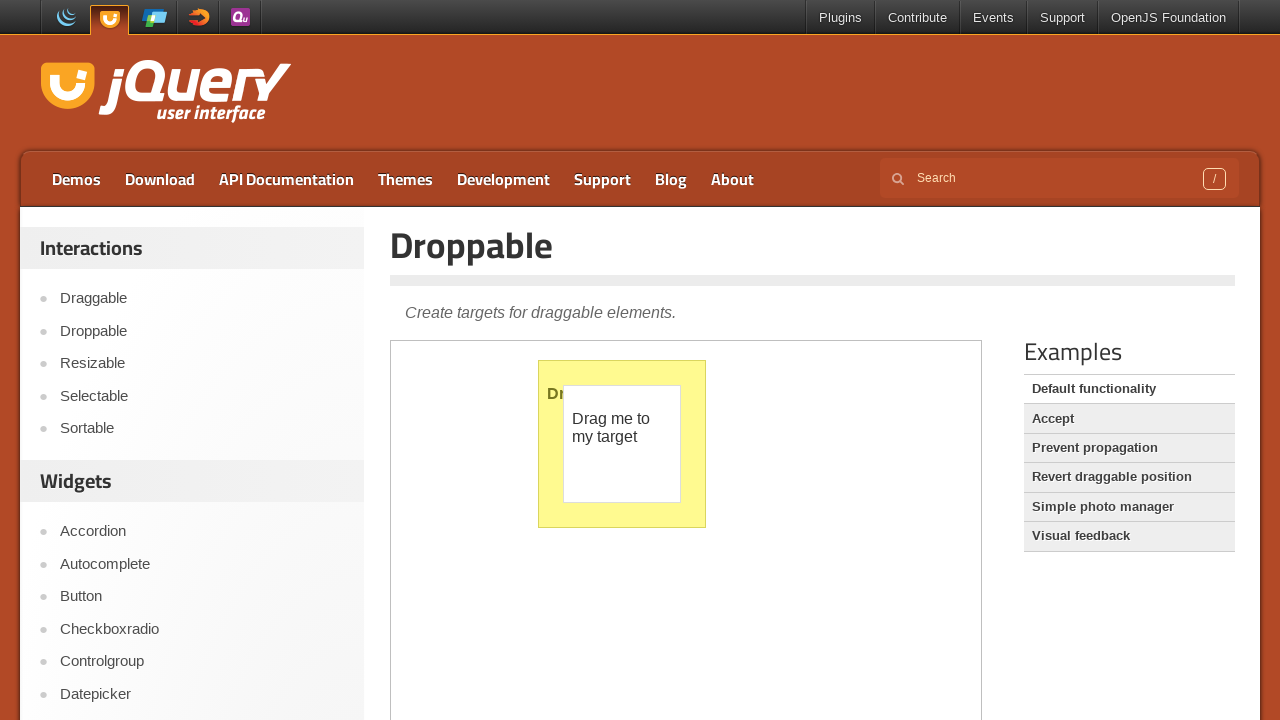

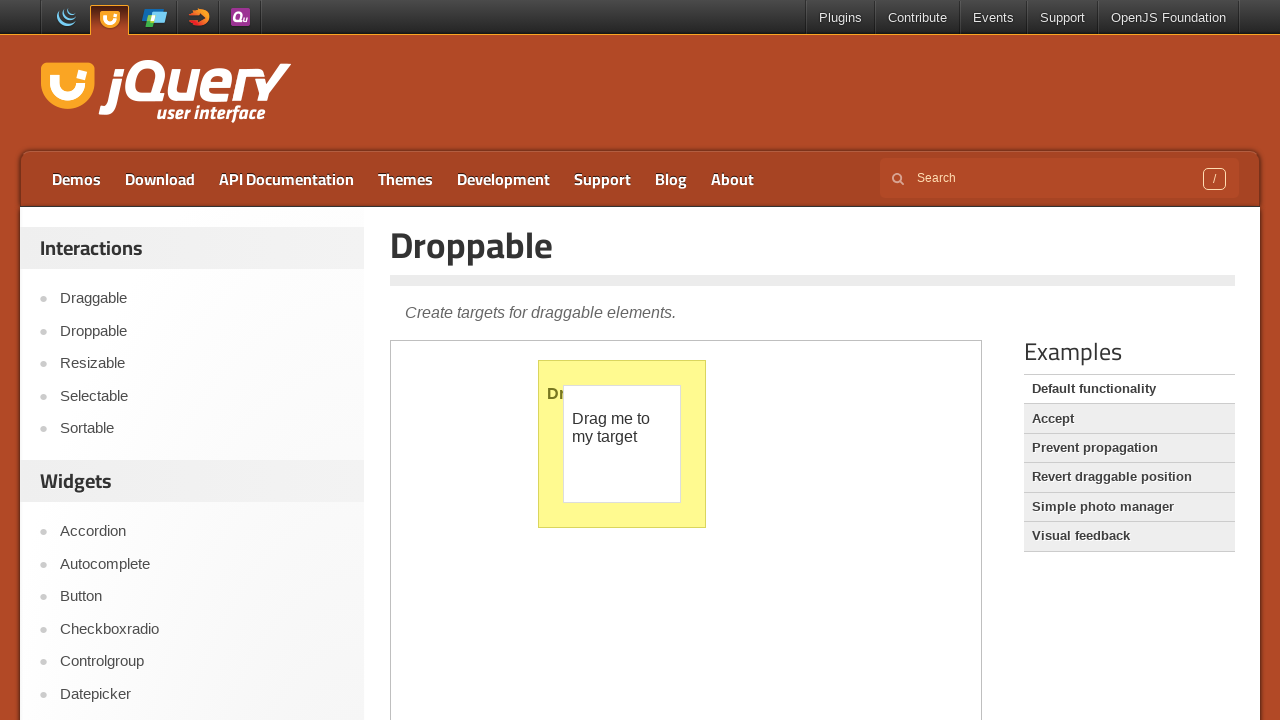